Tests right-click context menu functionality by performing a context click on a button, selecting the Delete option from the menu, and accepting the resulting alert

Starting URL: https://swisnl.github.io/jQuery-contextMenu/demo.html

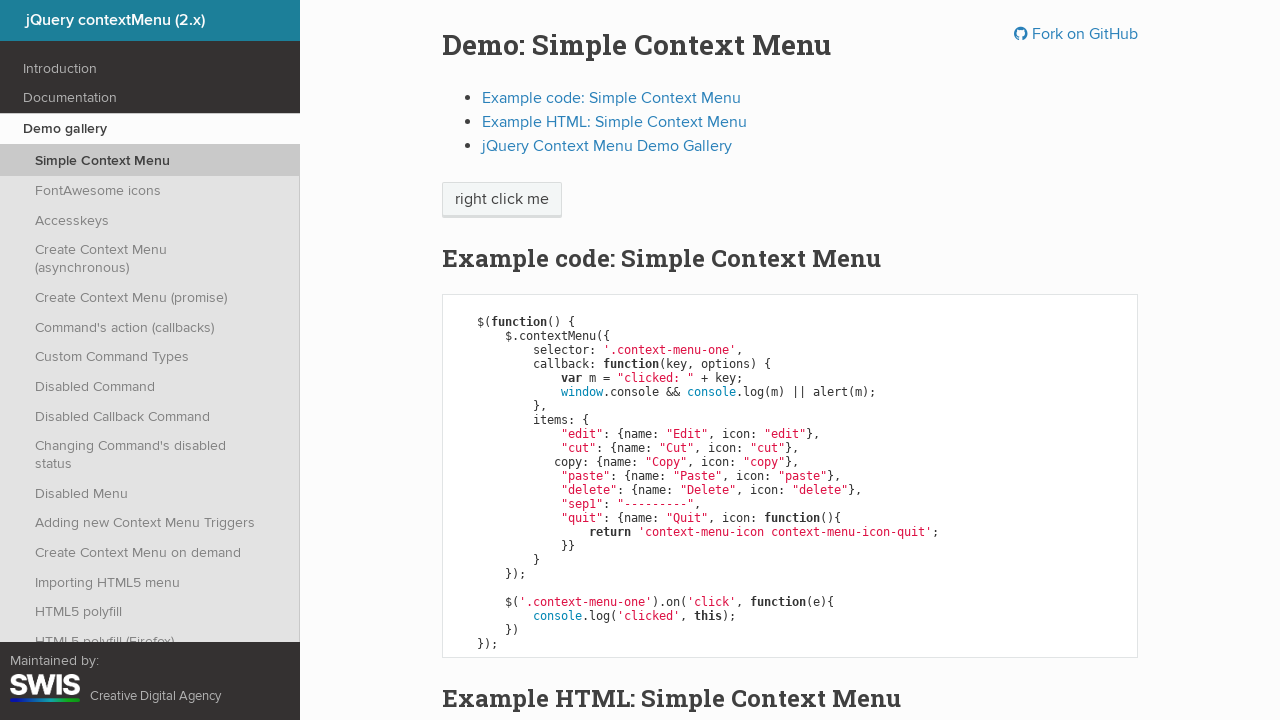

Located the context menu button element
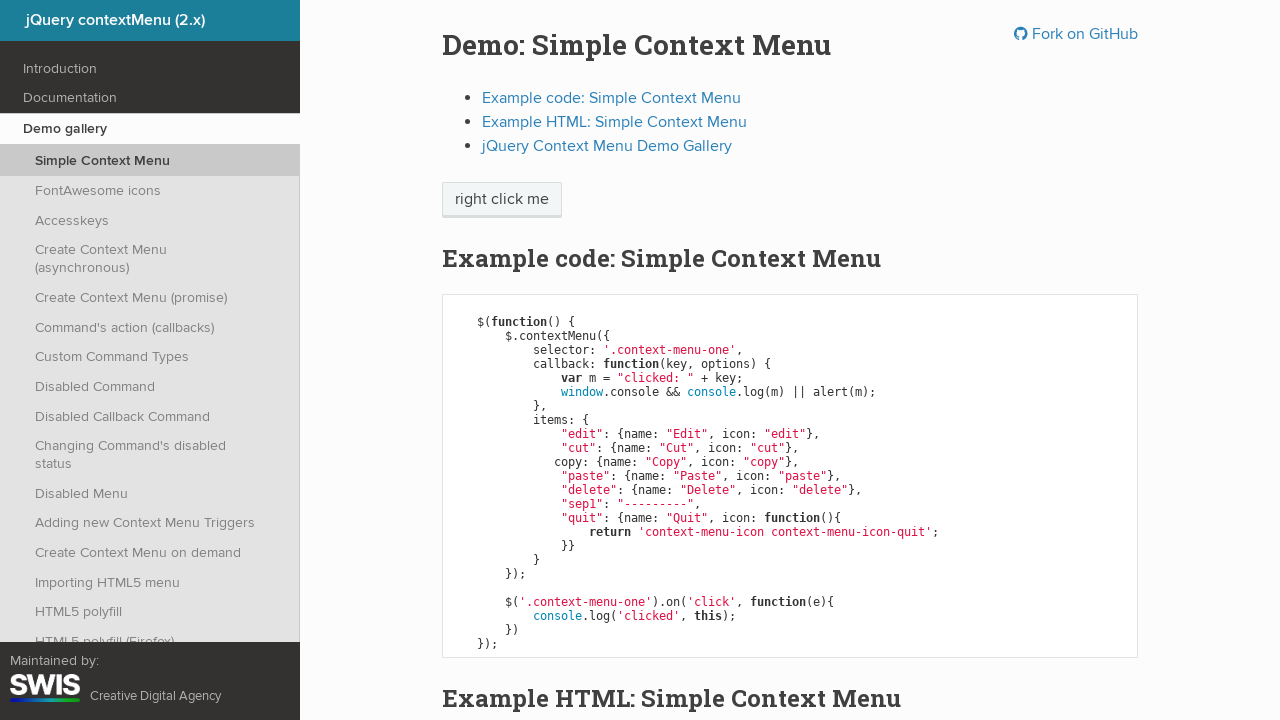

Performed right-click on the button to open context menu at (502, 200) on span.context-menu-one.btn.btn-neutral
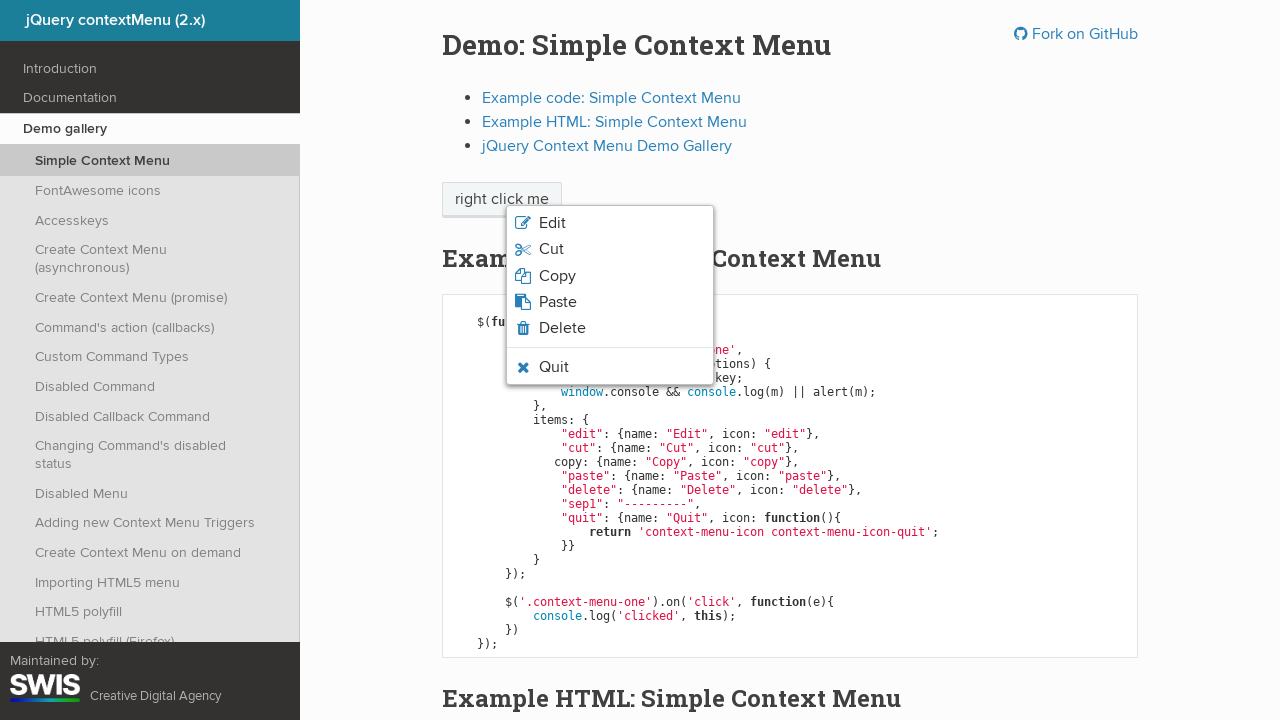

Context menu appeared and Delete option became visible
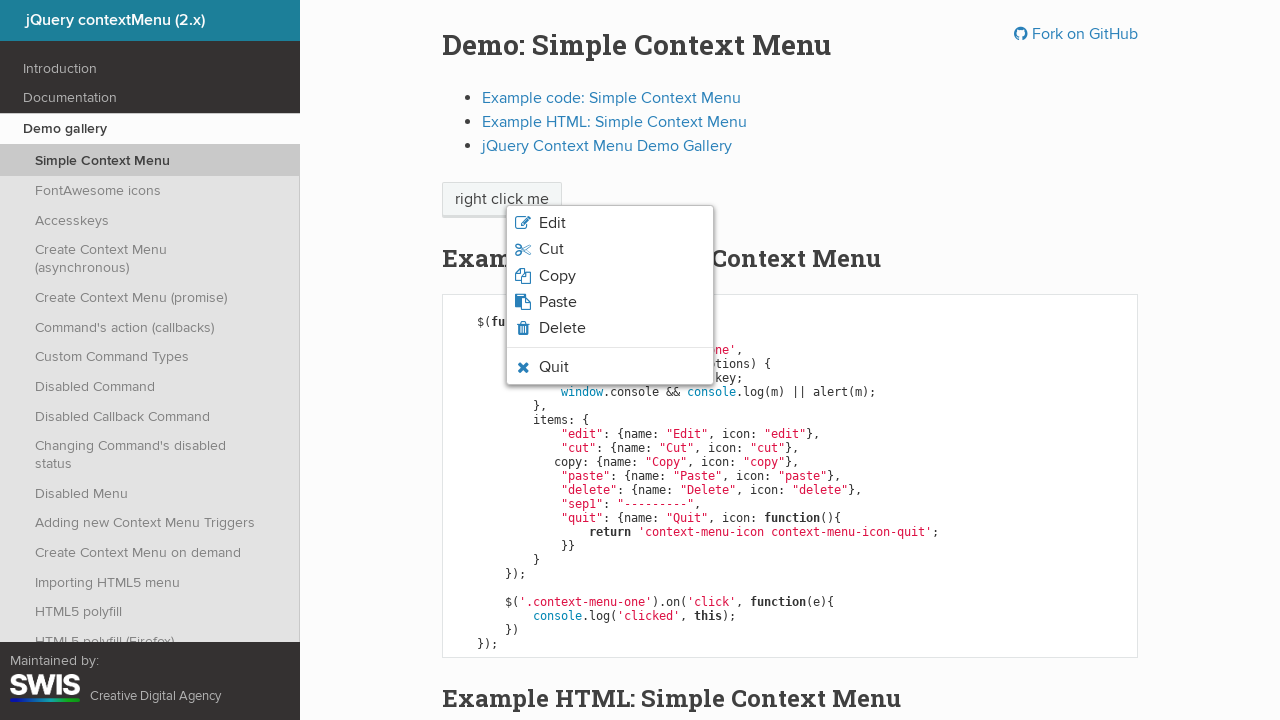

Clicked Delete option from context menu at (562, 328) on xpath=/html[1]/body[1]/ul[1]/li[5]/span[1]
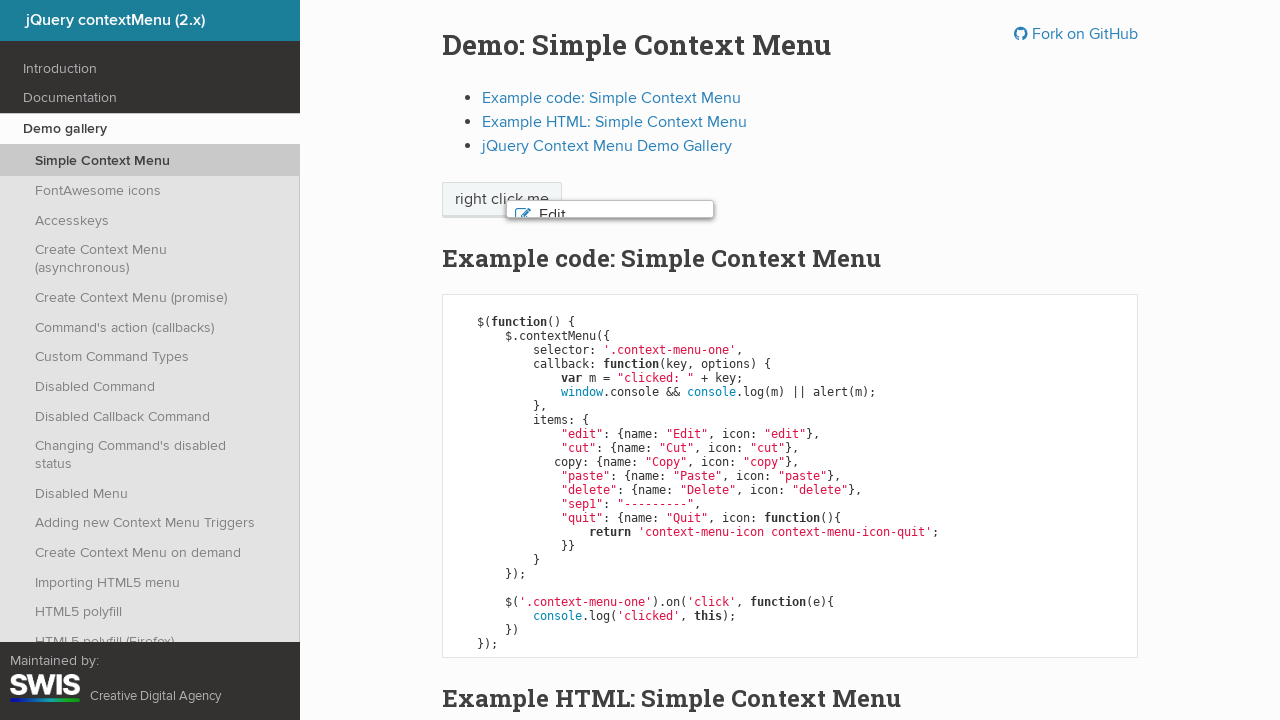

Set up alert dialog handler to accept confirmation
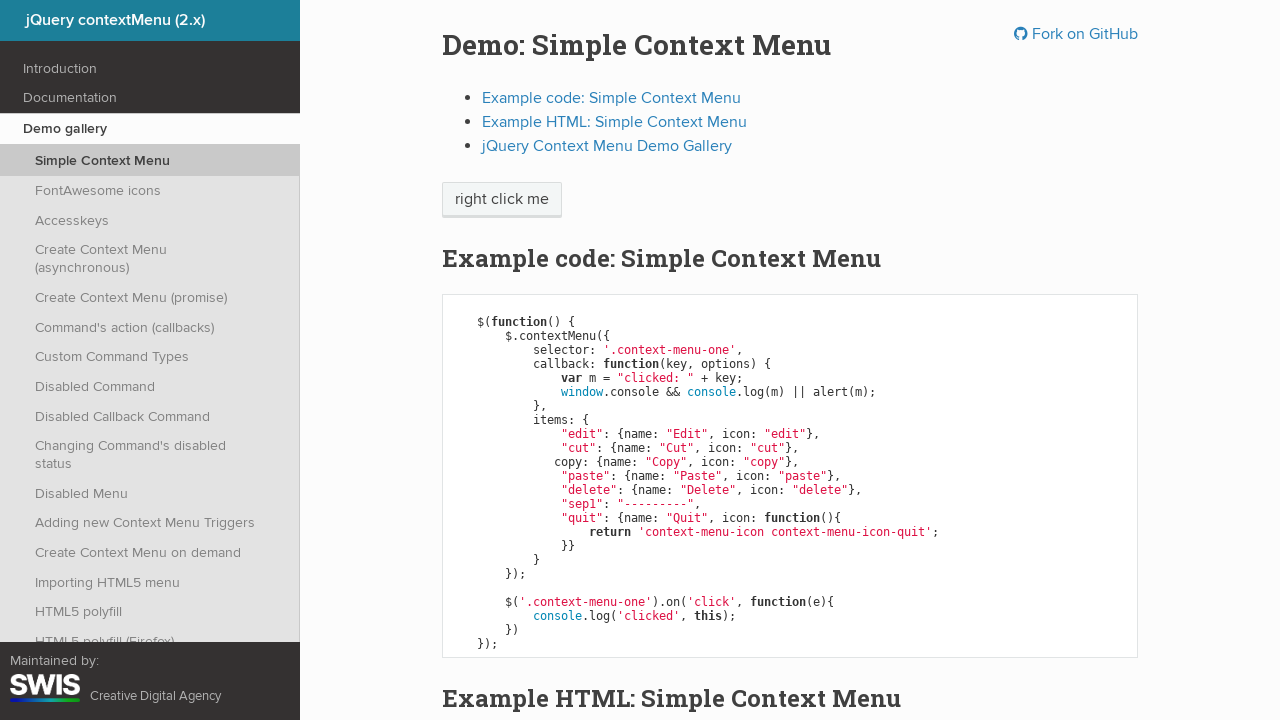

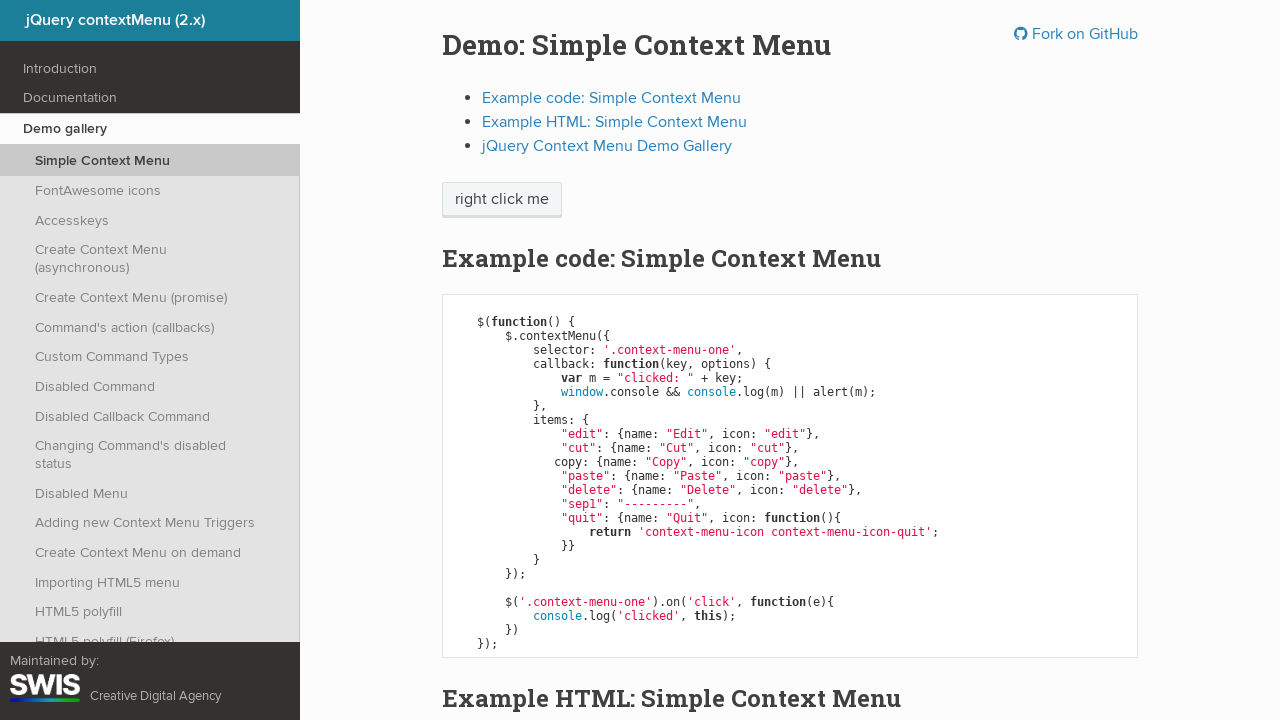